Tests a signup form by filling in first name, last name, and email fields, then clicking the signup button to submit the form.

Starting URL: https://secure-retreat-92358.herokuapp.com/

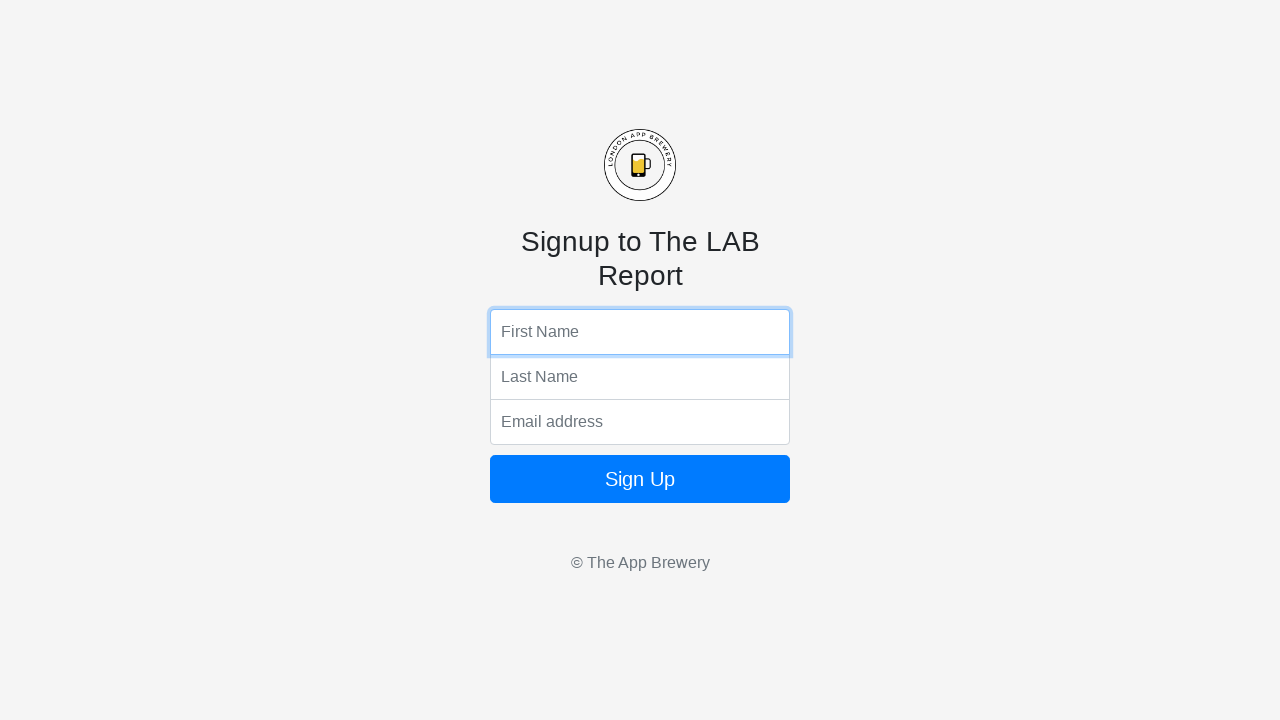

Filled first name field with 'Jennifer' on input[name='fName']
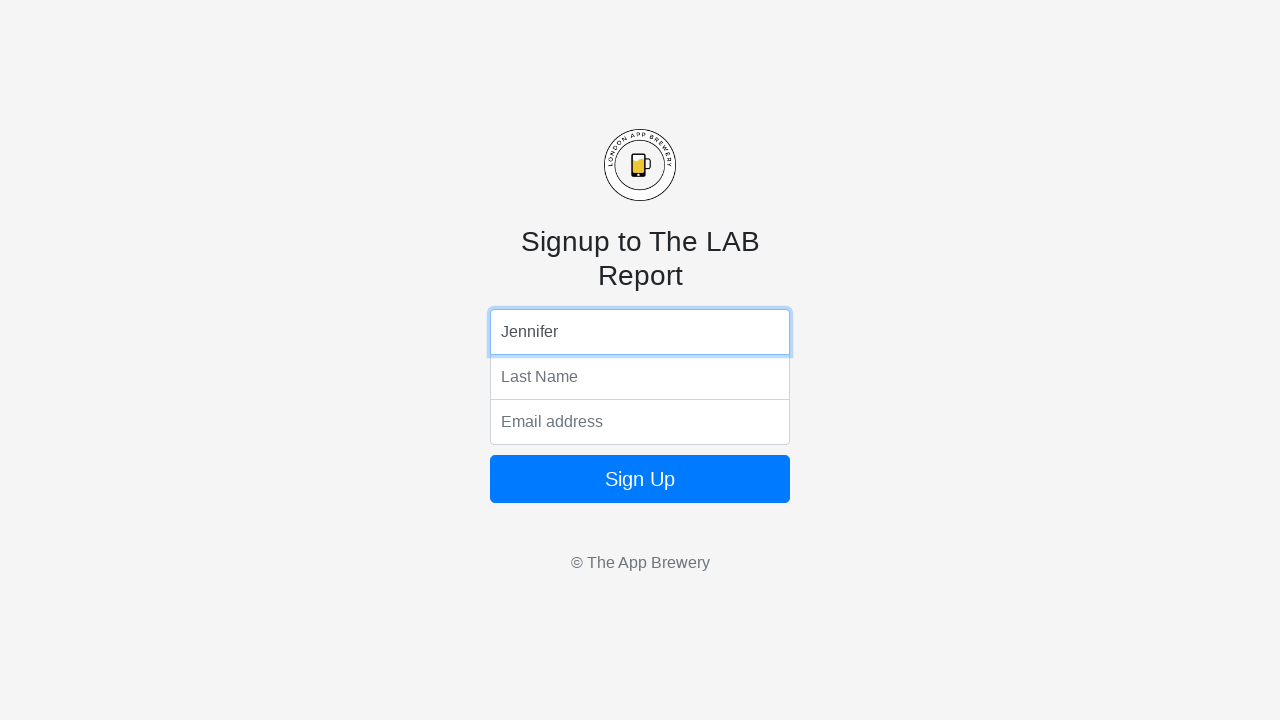

Filled last name field with 'Martinez' on input[name='lName']
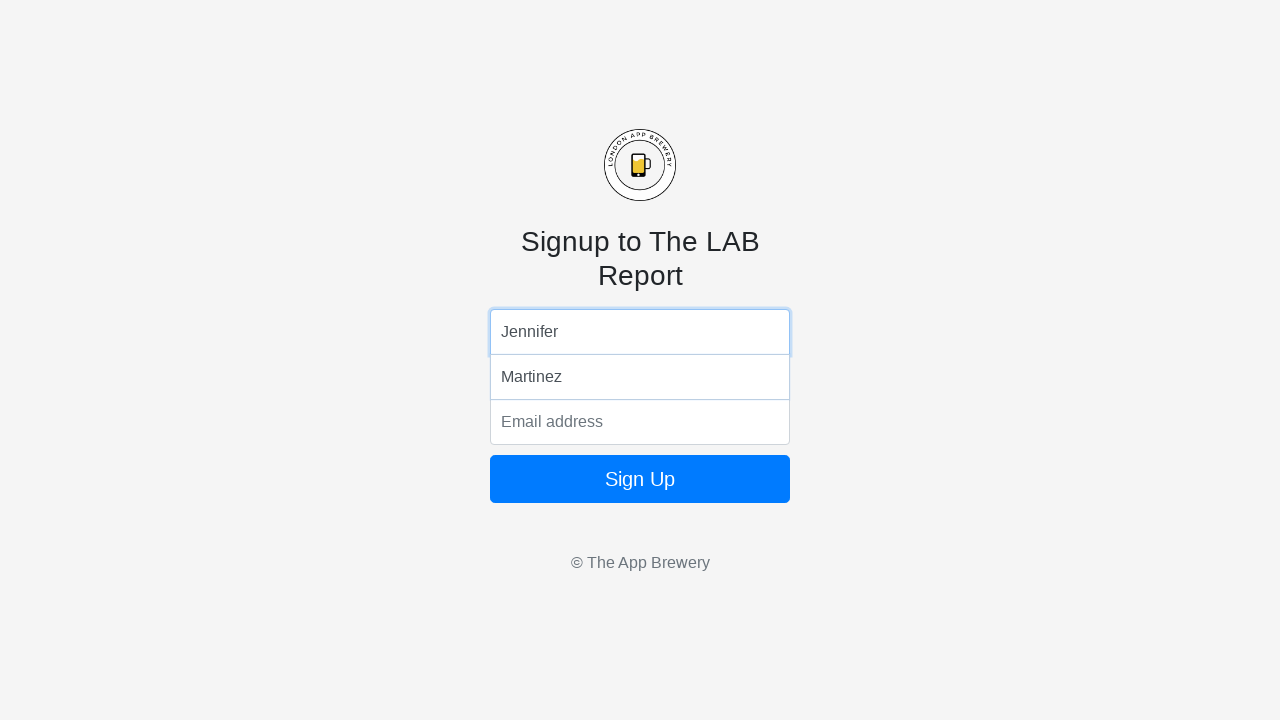

Filled email field with 'jennifer.martinez@example.com' on input[name='email']
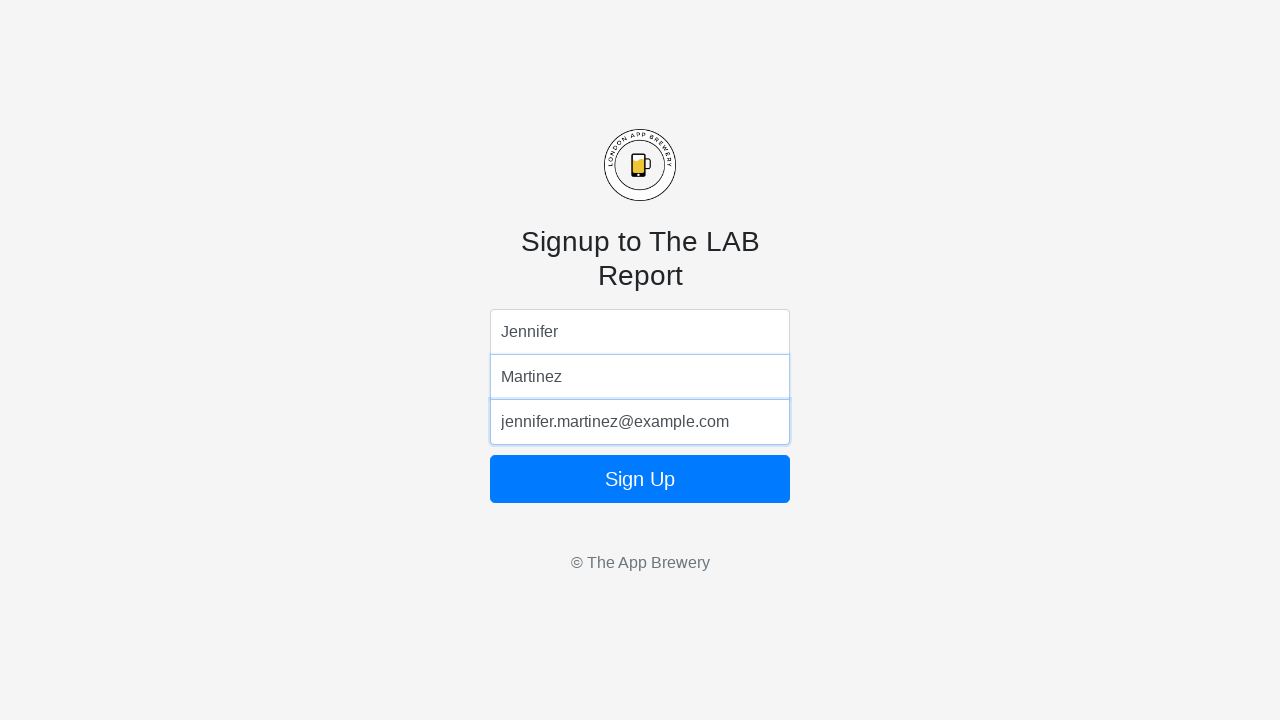

Clicked signup button to submit the form at (640, 479) on form button
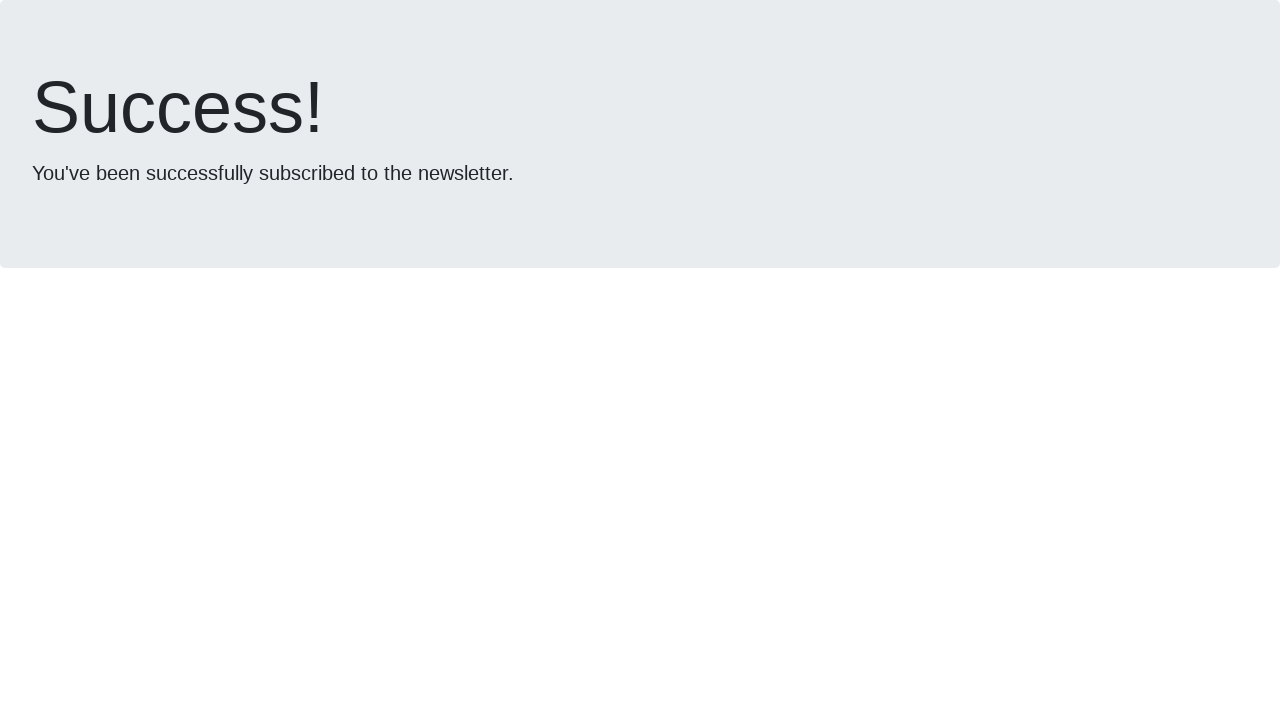

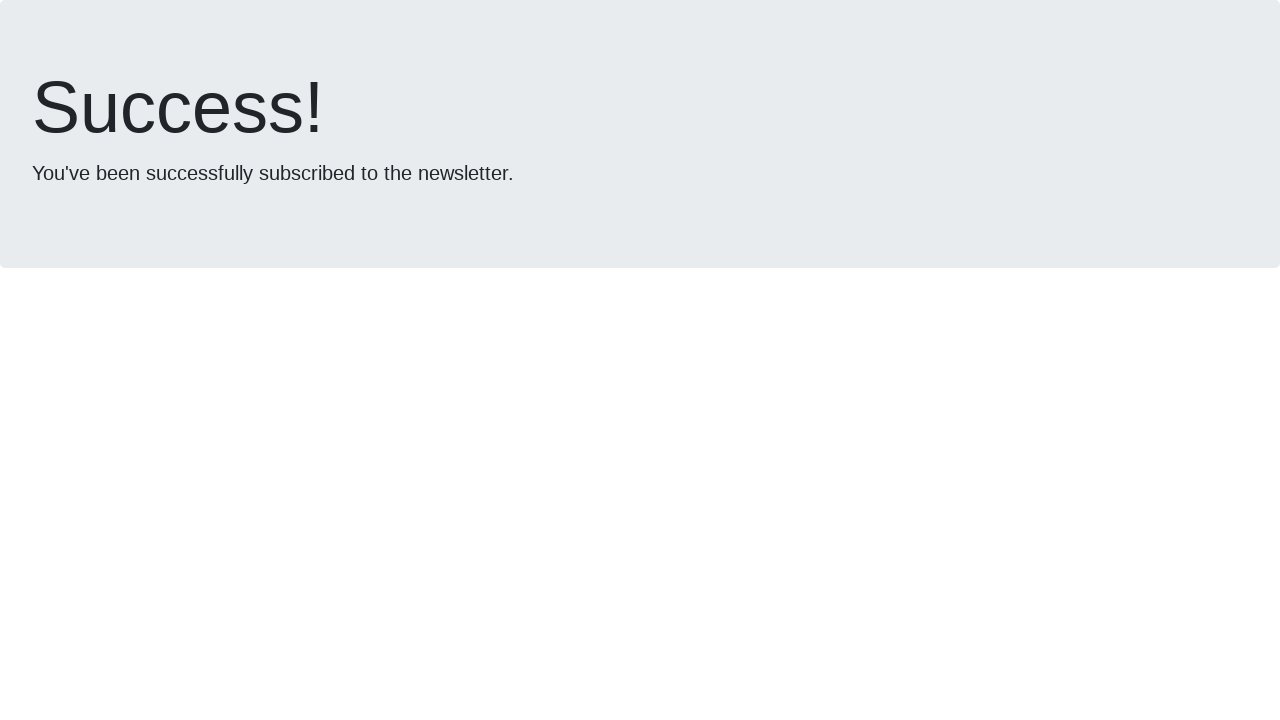